Tests handling of JavaScript confirm popups by clicking a button that triggers a confirm dialog and dismissing it

Starting URL: https://www.selenium.dev/documentation/webdriver/interactions/alerts/

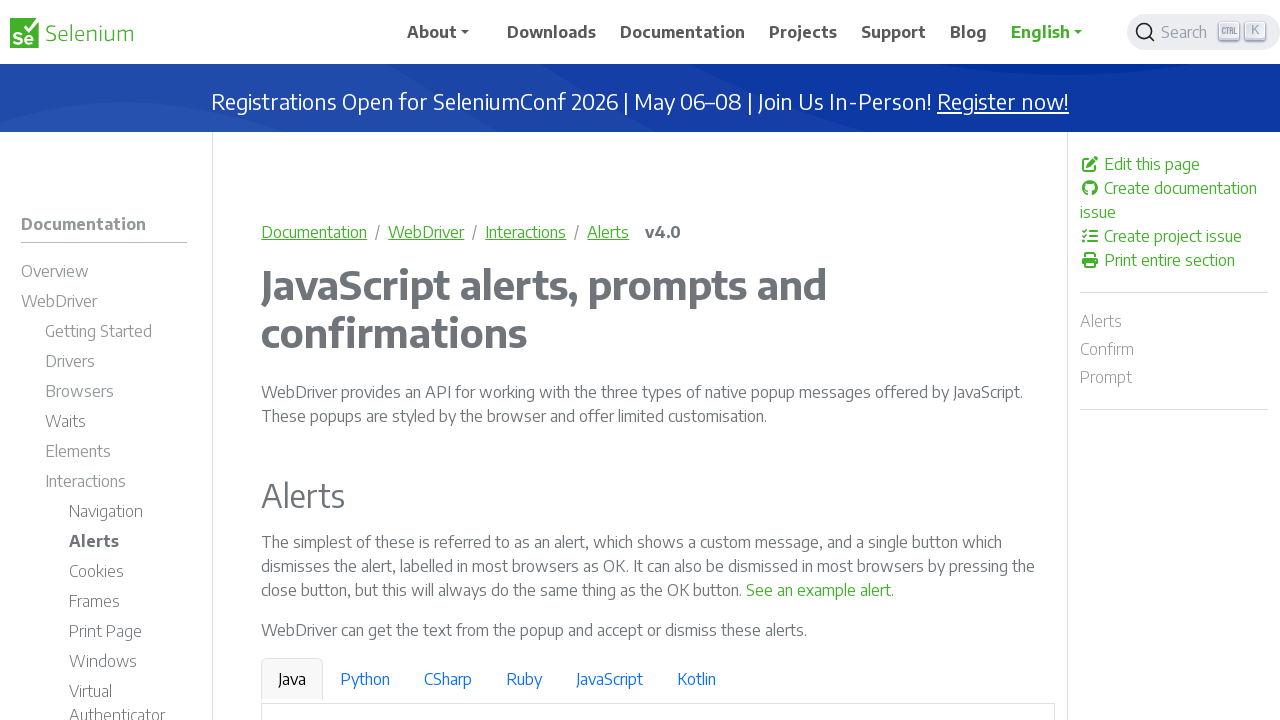

Set up dialog handler to dismiss confirm popups
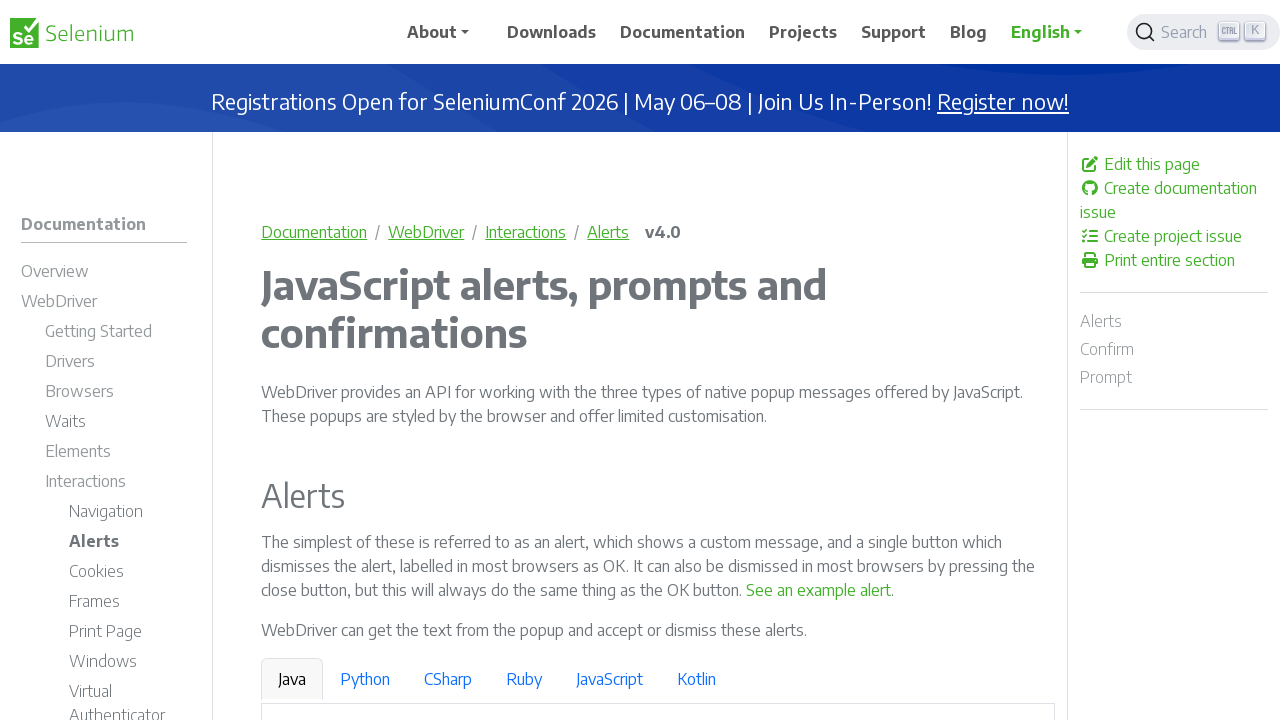

Clicked button to trigger JavaScript confirm dialog at (964, 361) on internal:text="See a sample confirm"s
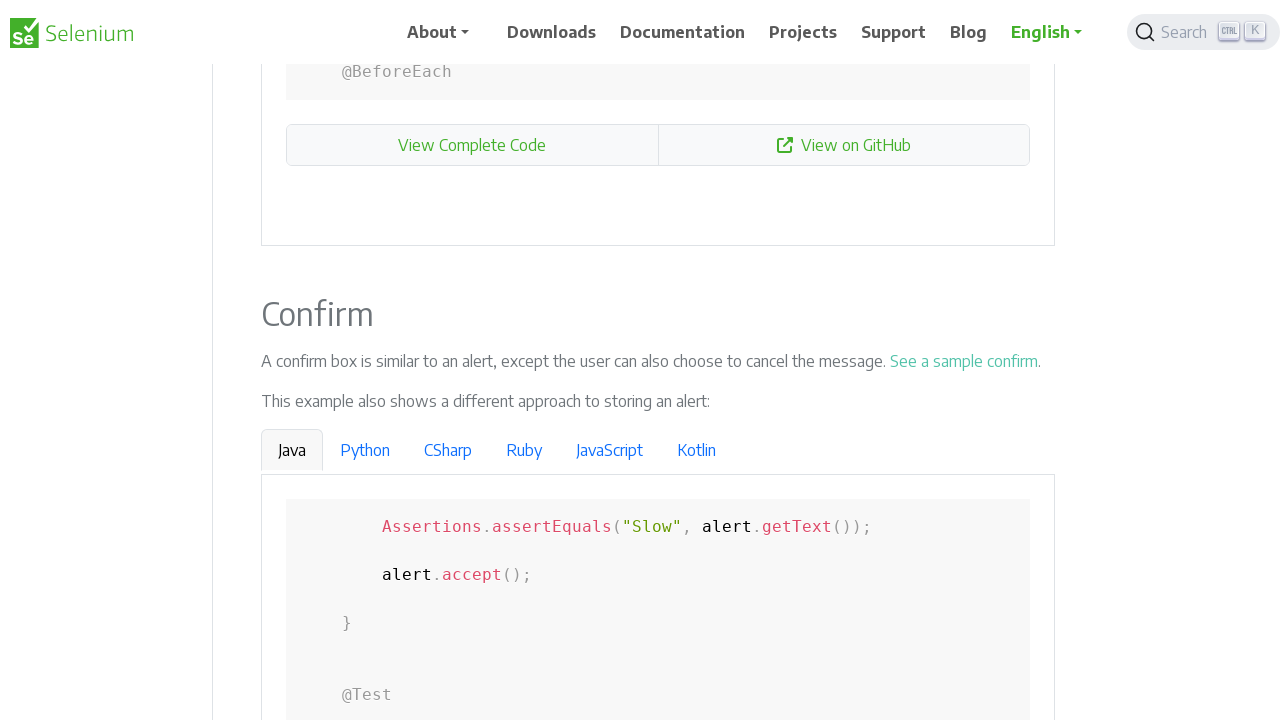

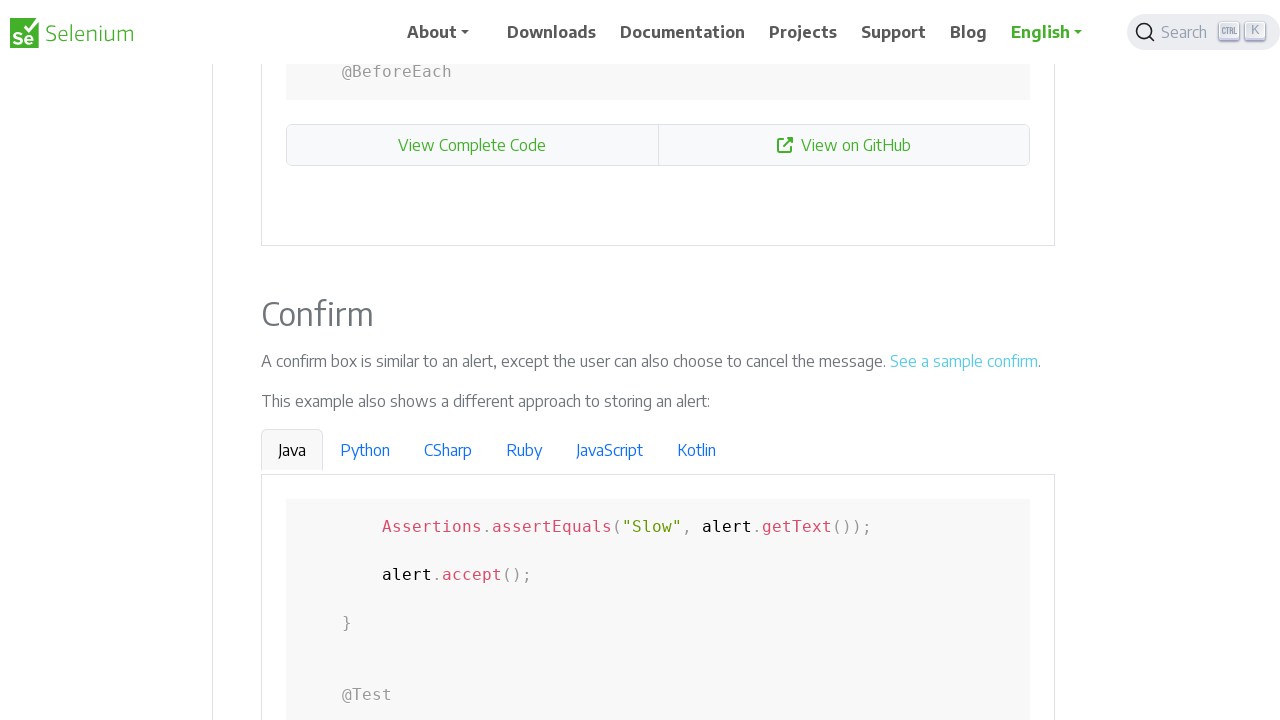